Tests multiple window handling by clicking a link that opens a new window, switching between the parent and child windows, and verifying content on each

Starting URL: https://the-internet.herokuapp.com/

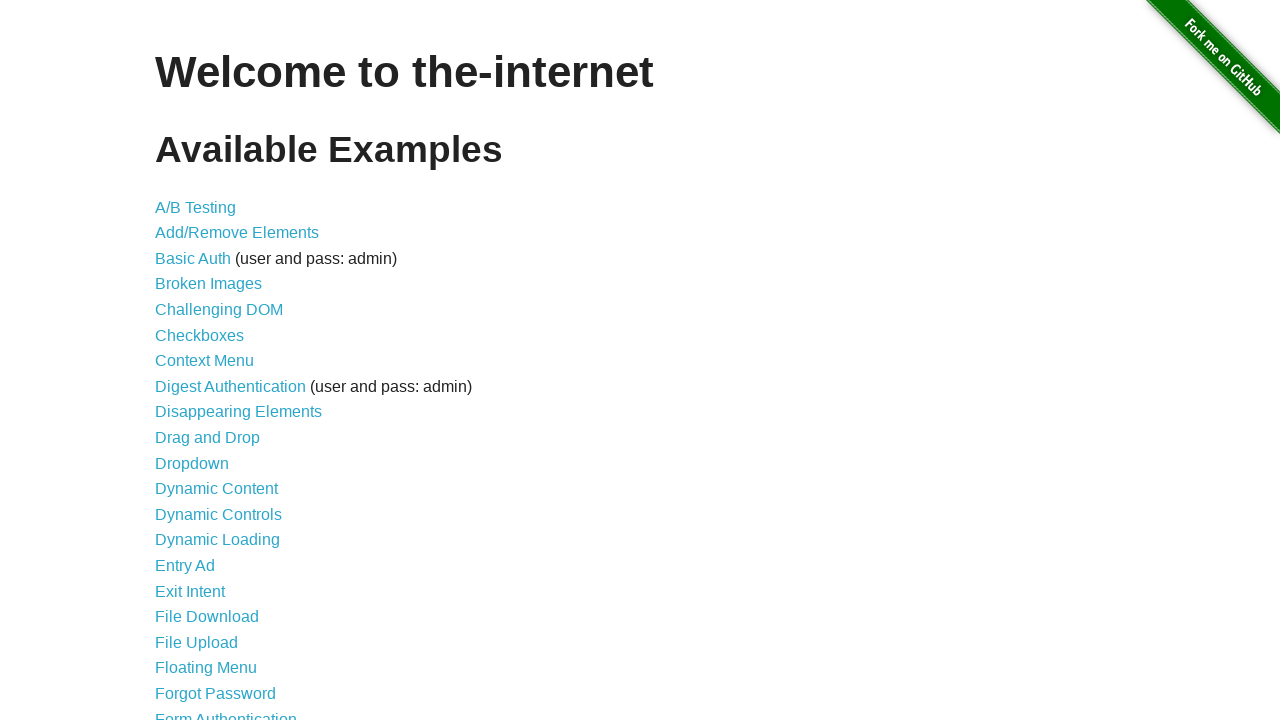

Clicked on 'Multiple Windows' link at (218, 369) on xpath=//a[text()='Multiple Windows']
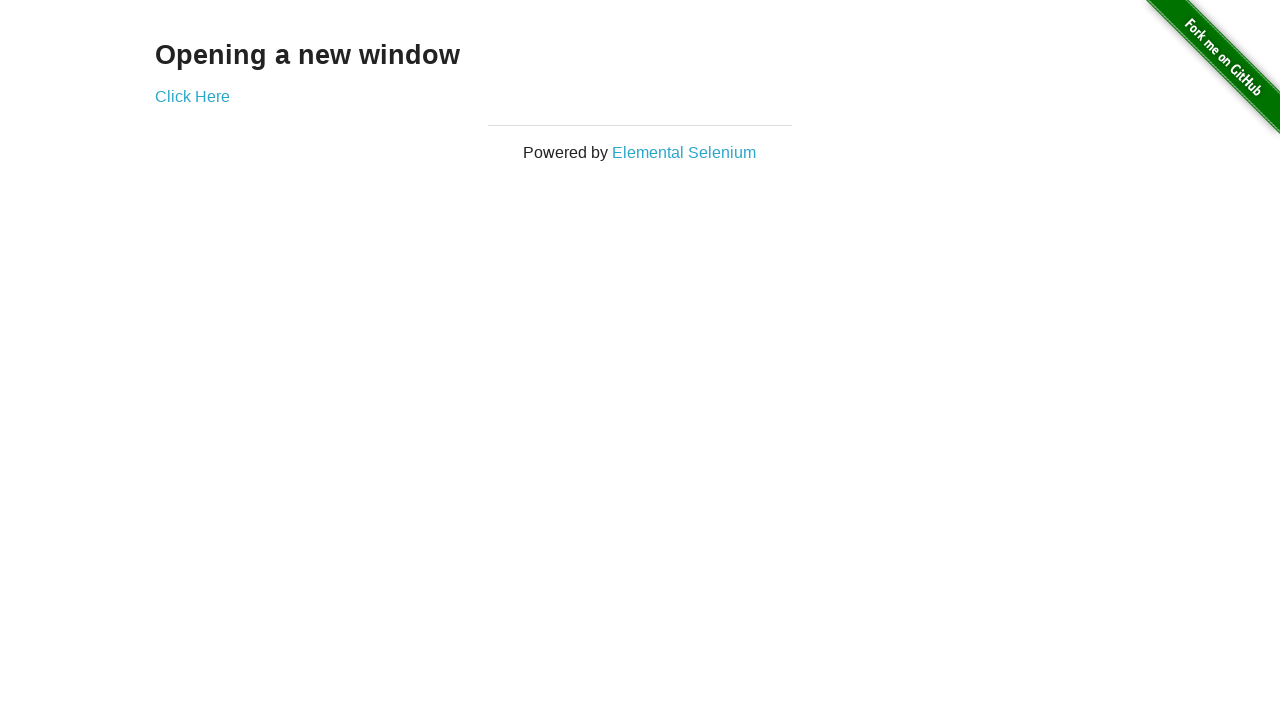

Clicked on 'Click Here' link to open new window at (192, 96) on xpath=//a[text()='Click Here']
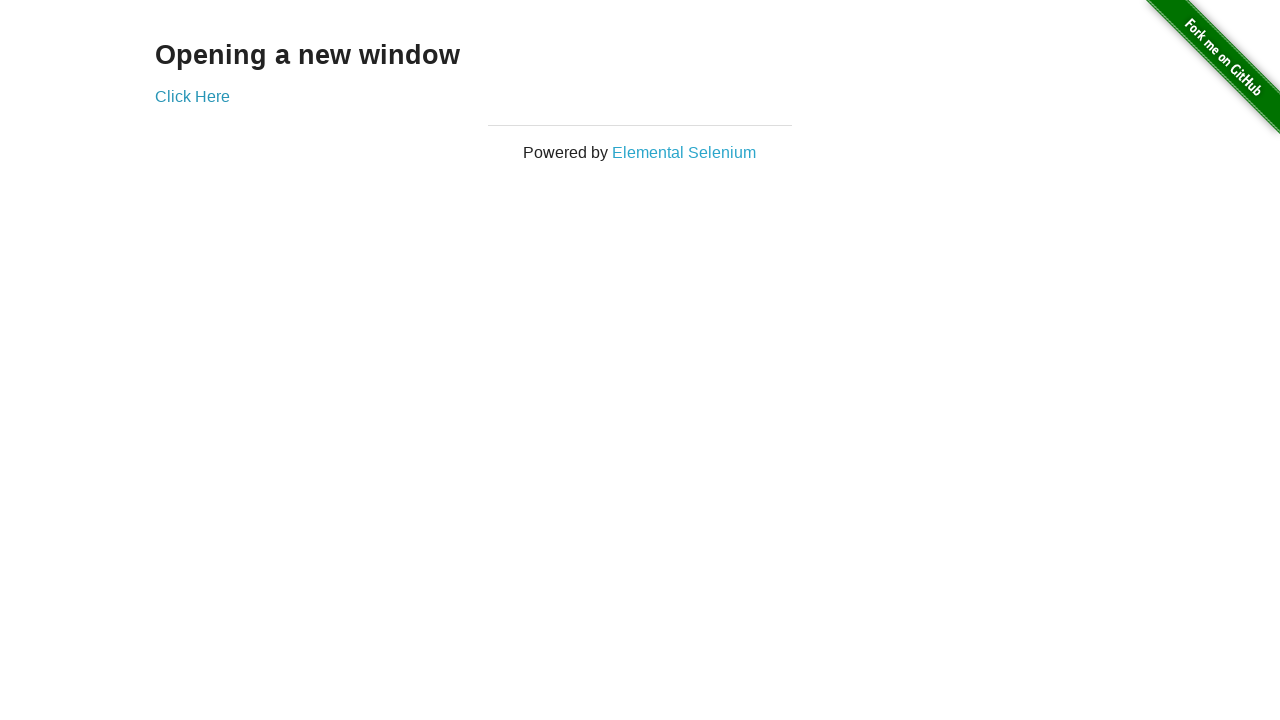

New window opened and captured
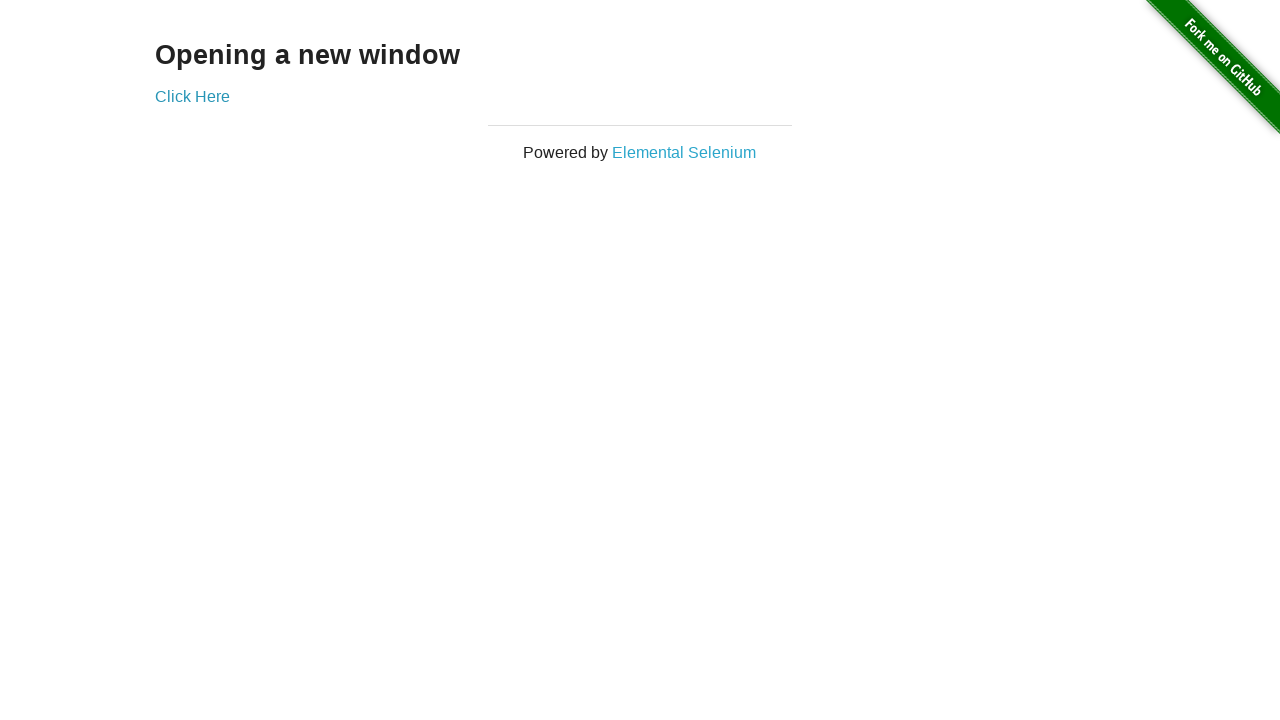

Child window loaded and h3 element found
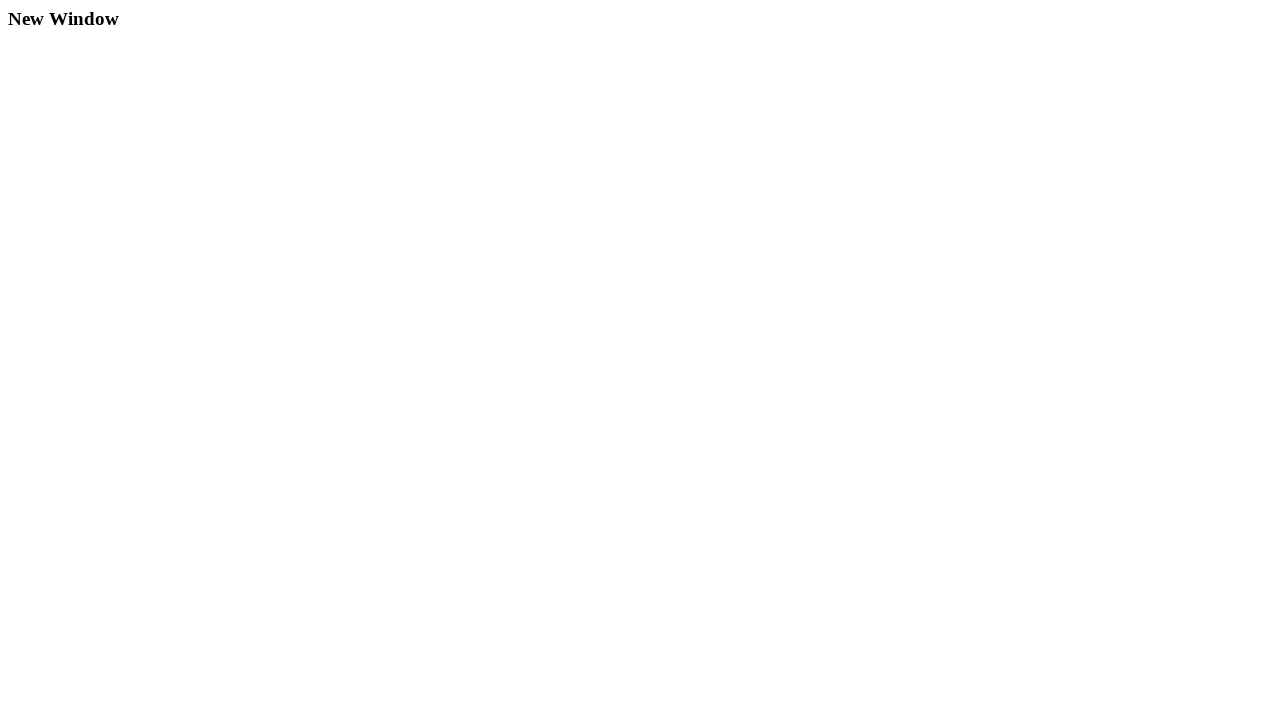

Switched focus back to parent window
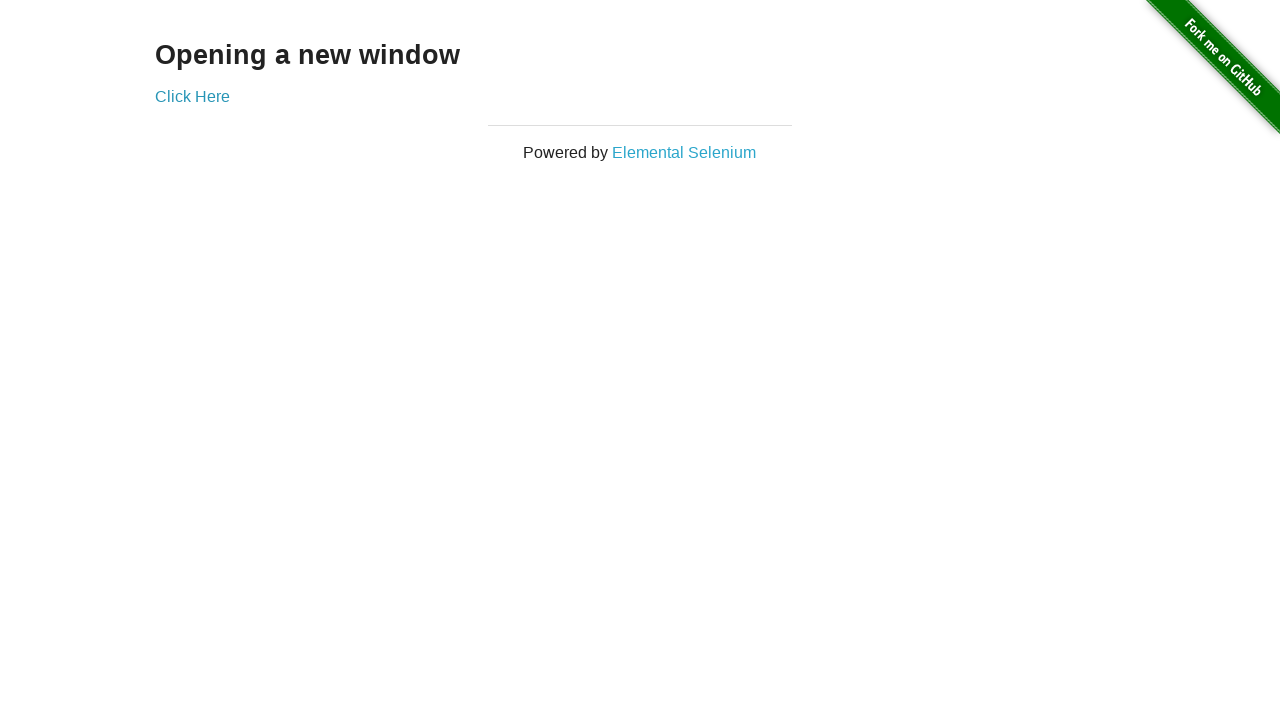

Parent window h3 element verified
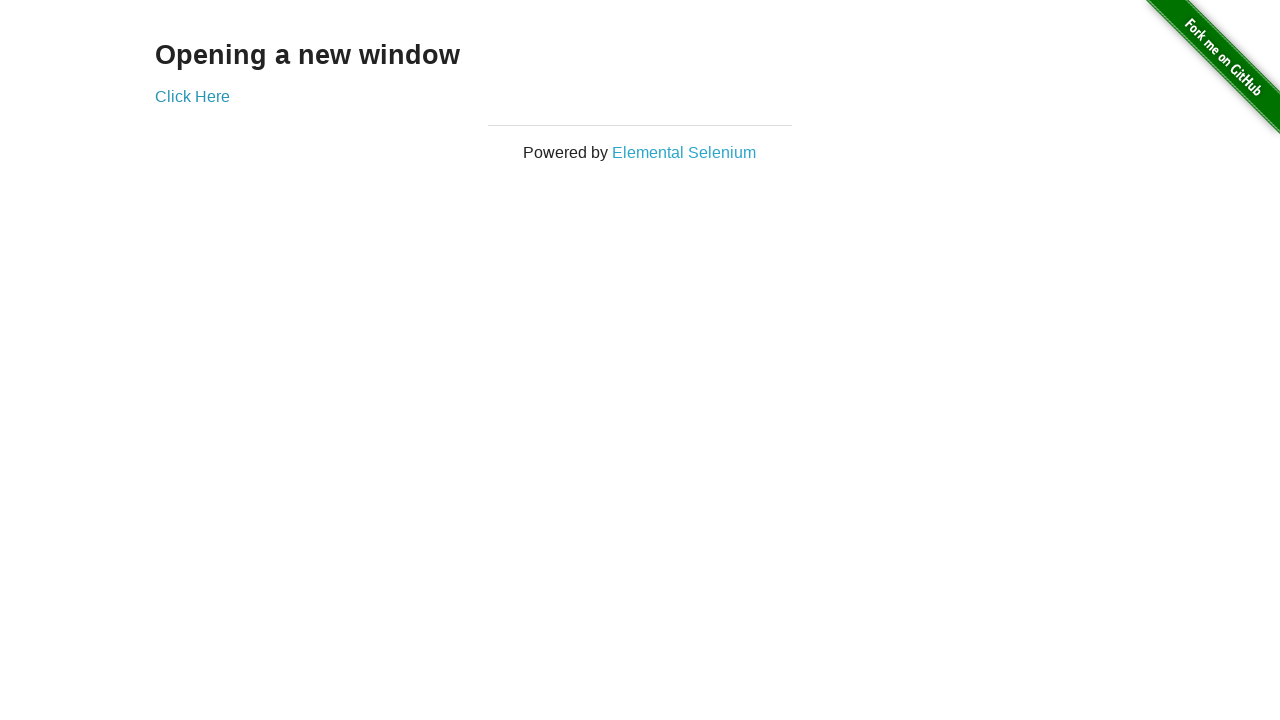

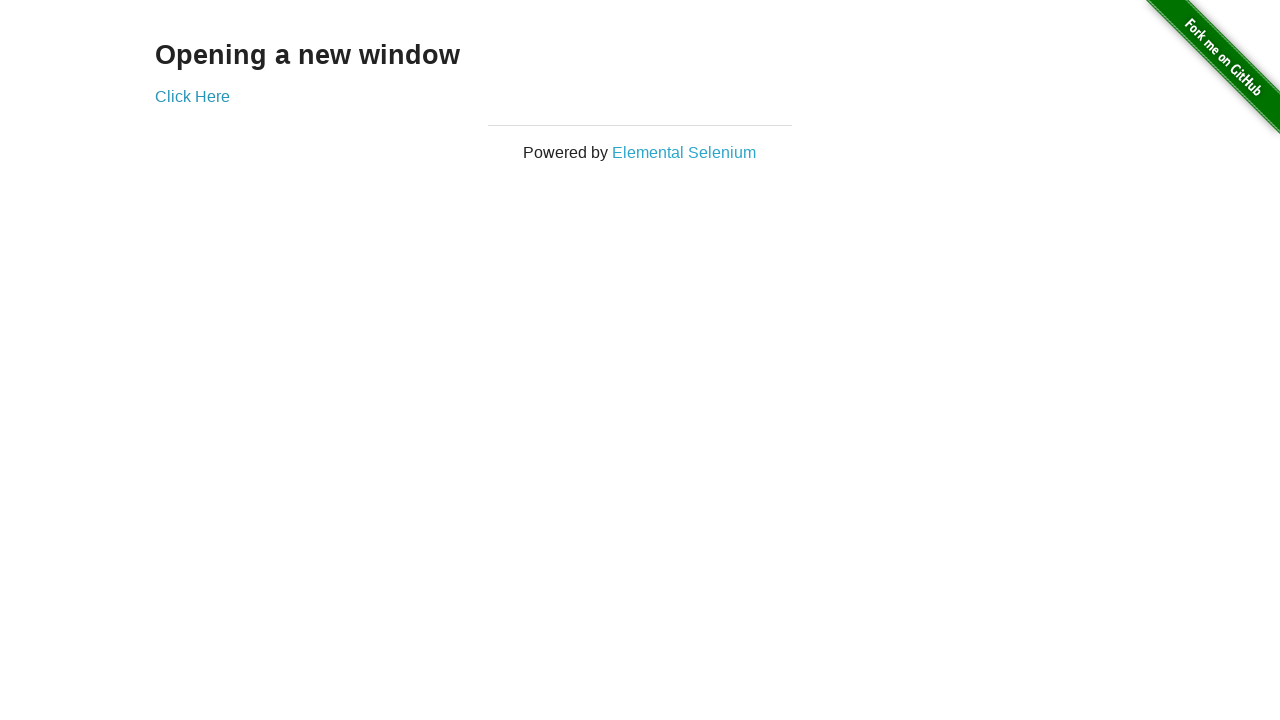